Tests navigation to Top List page and verifies Shakespeare language appears in the top 20 of all solutions.

Starting URL: http://www.99-bottles-of-beer.net/

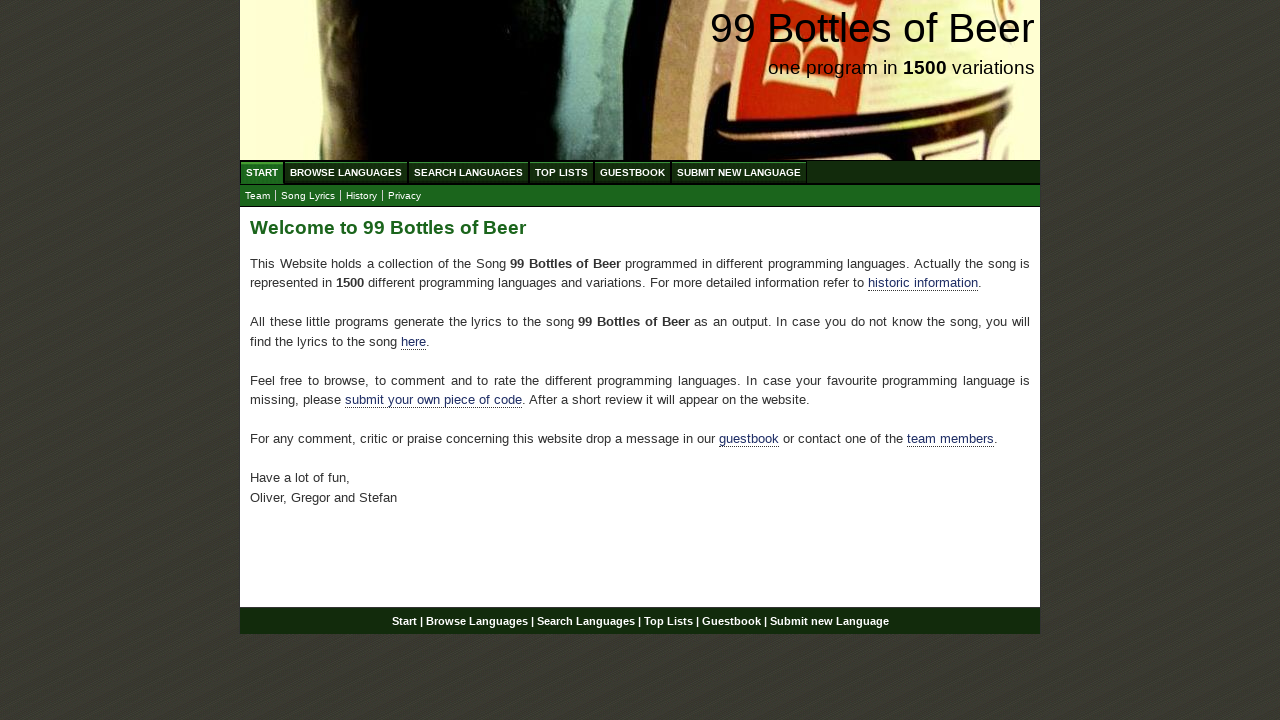

Clicked on Top List menu link at (562, 172) on a[href='/toplist.html']
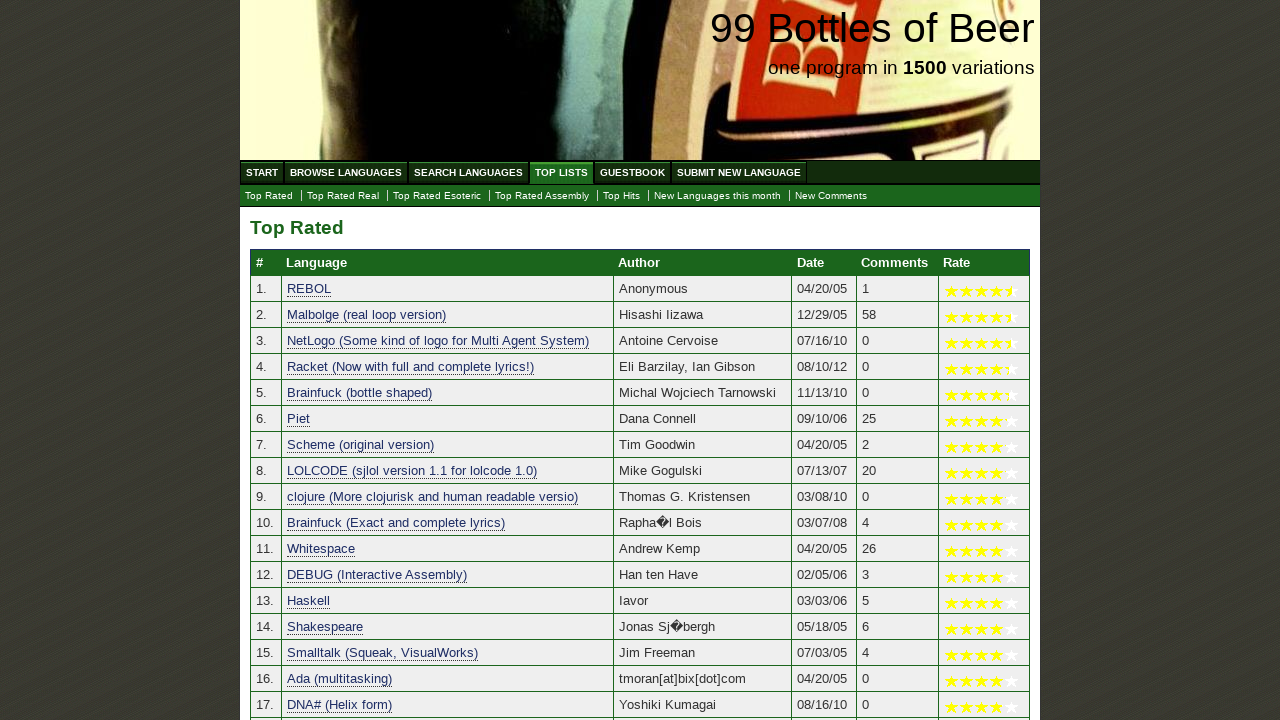

Shakespeare entry appeared in top 20 of all solutions
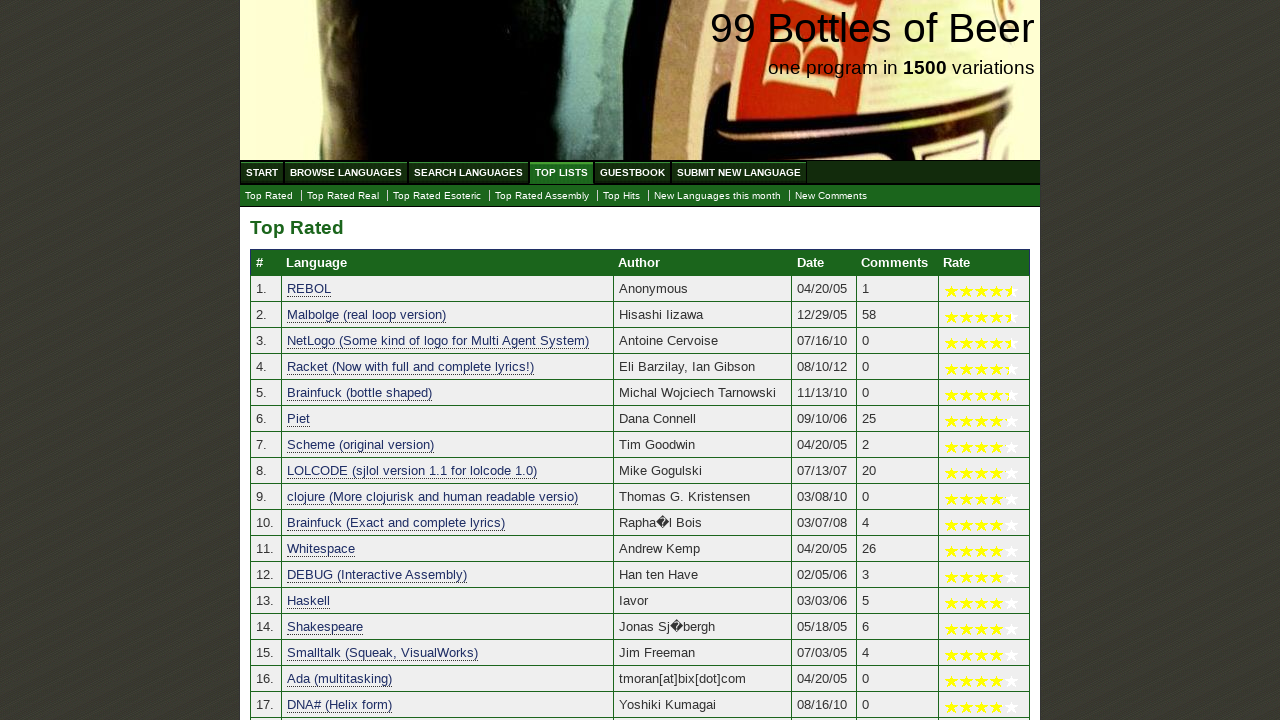

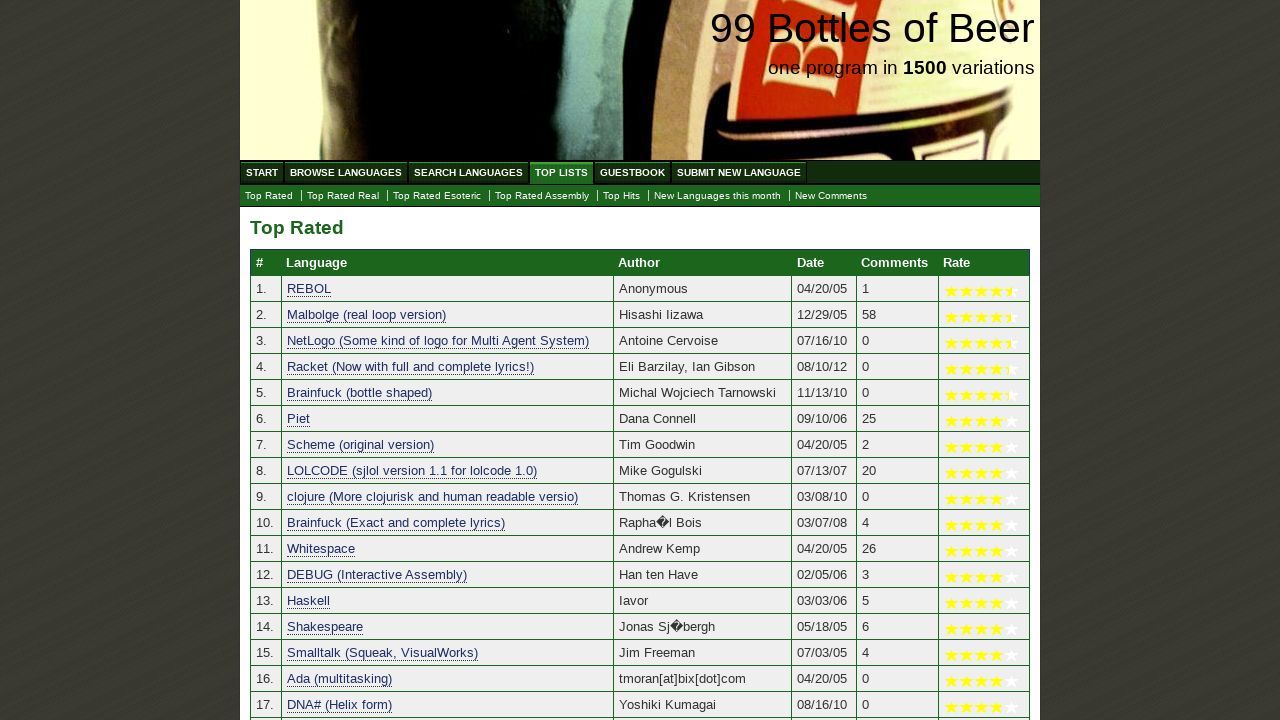